Tests joining a live student session by entering a student name in a prompt dialog, clicking OK, and simulating keyboard navigation (Tab and Enter) to interact with media permission dialogs or UI elements.

Starting URL: https://live.monetanalytics.com/stu_proc/student.html#

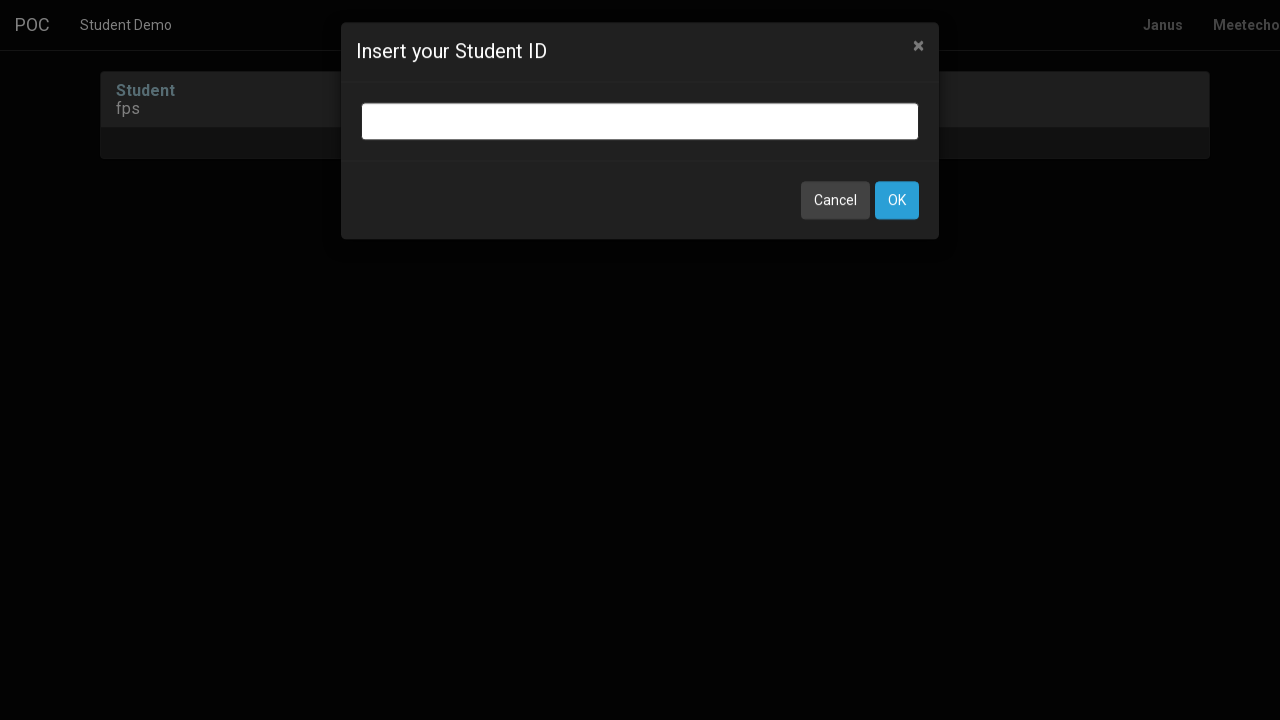

Granted camera and microphone permissions
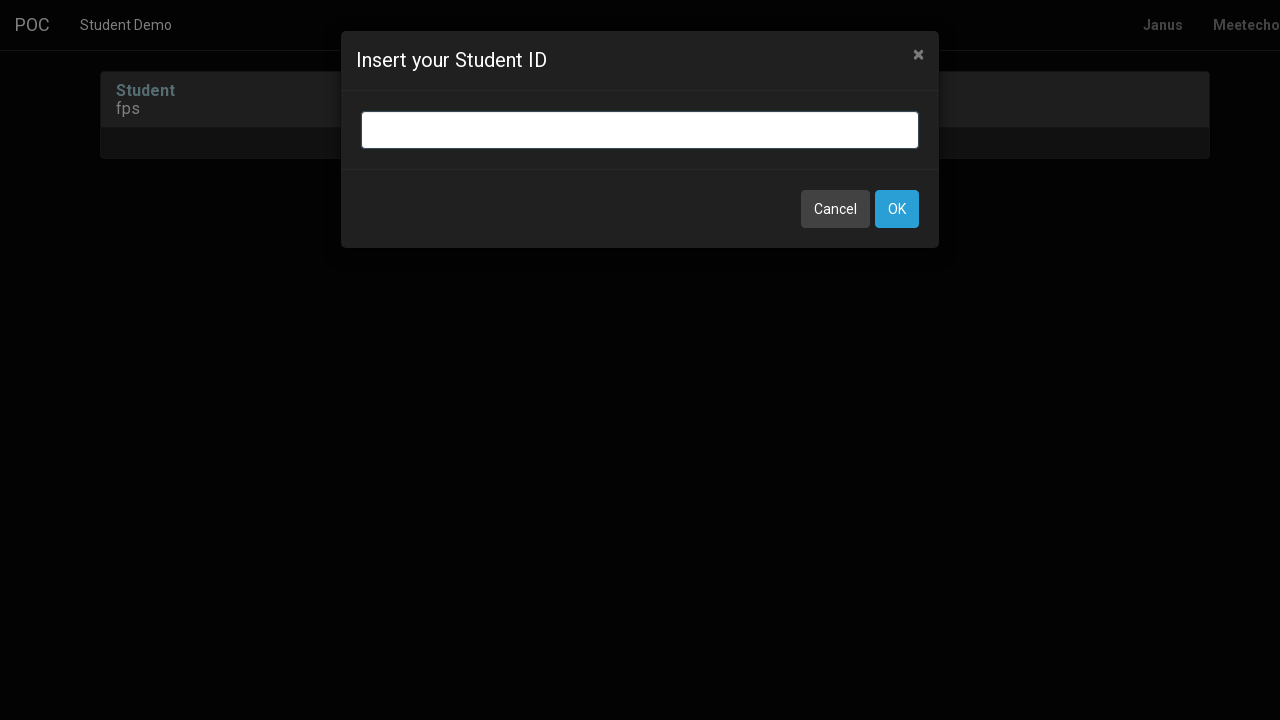

Entered 'Student-71' in the student name input field on input.bootbox-input.bootbox-input-text.form-control
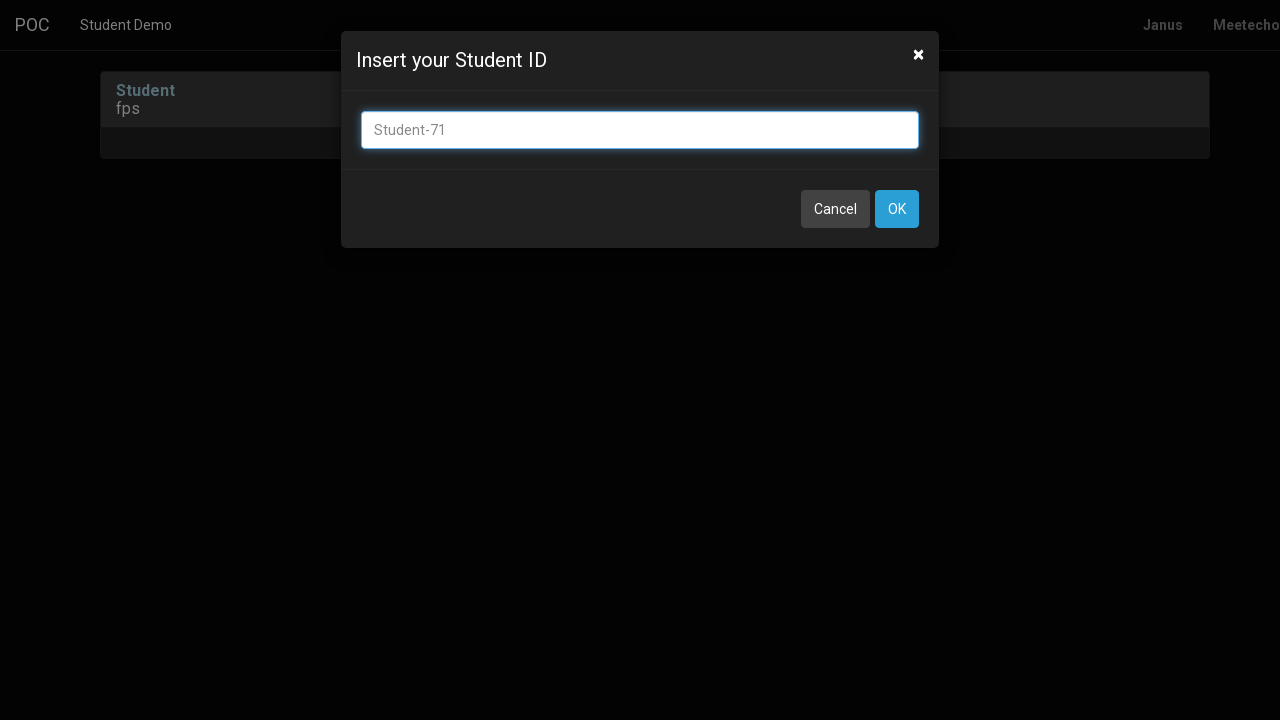

Clicked OK button to submit student name at (897, 209) on button:has-text('OK')
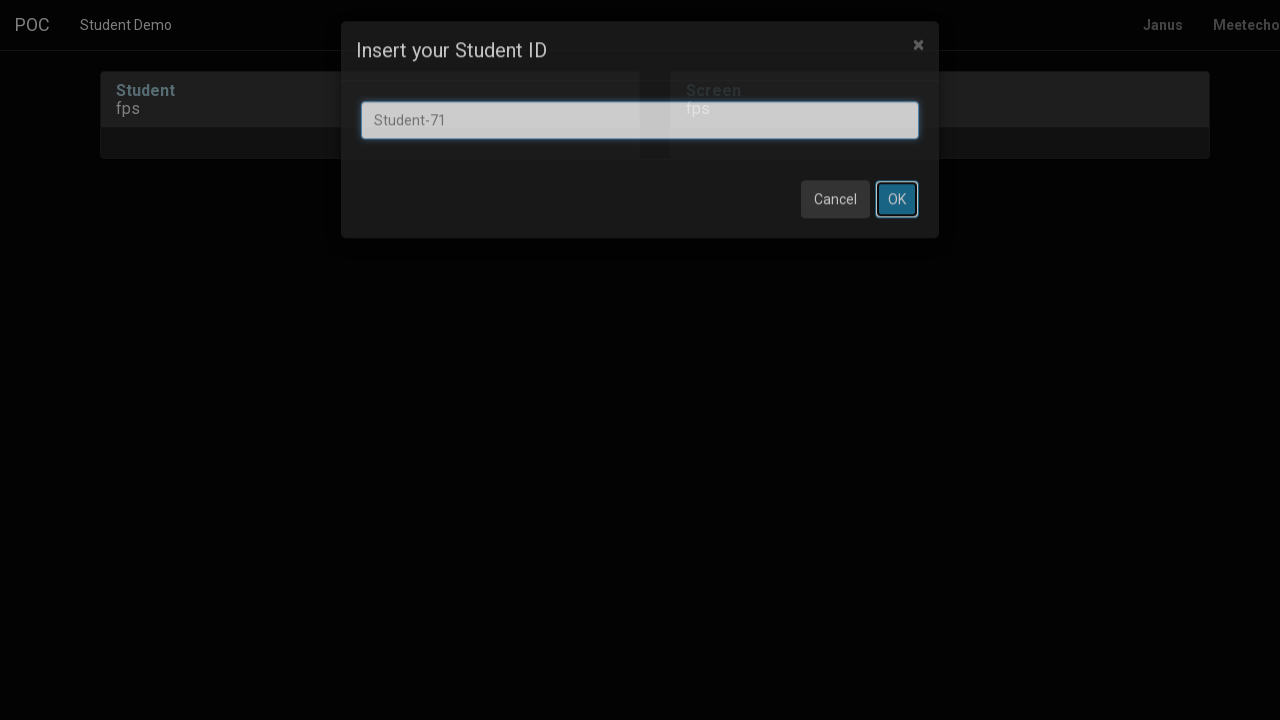

Waited 8 seconds for page to process after name submission
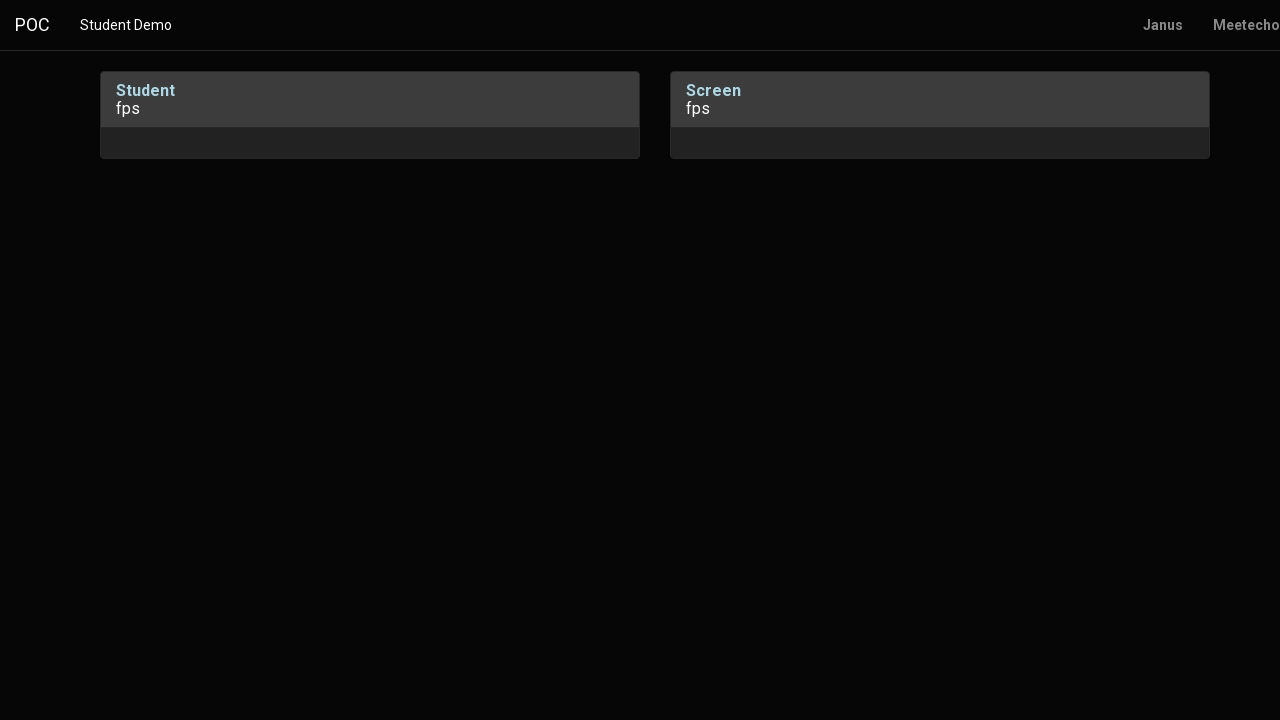

Pressed Tab key for keyboard navigation
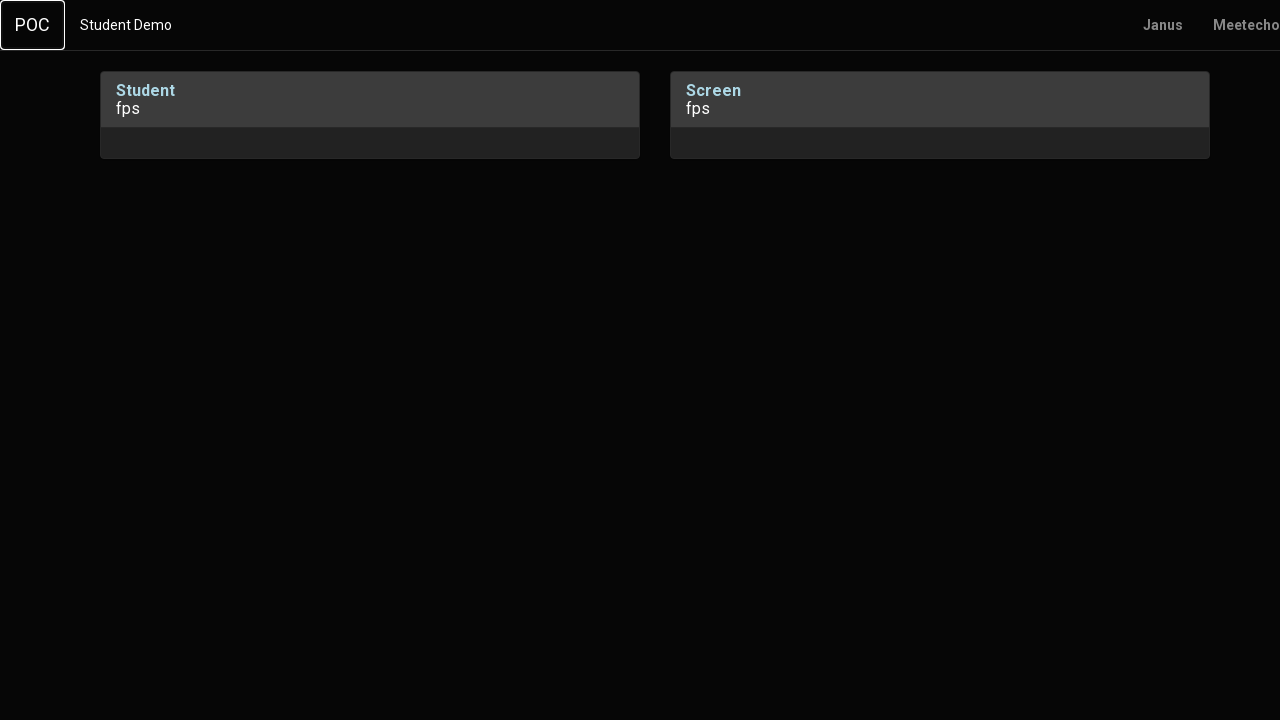

Waited 1 second after Tab press
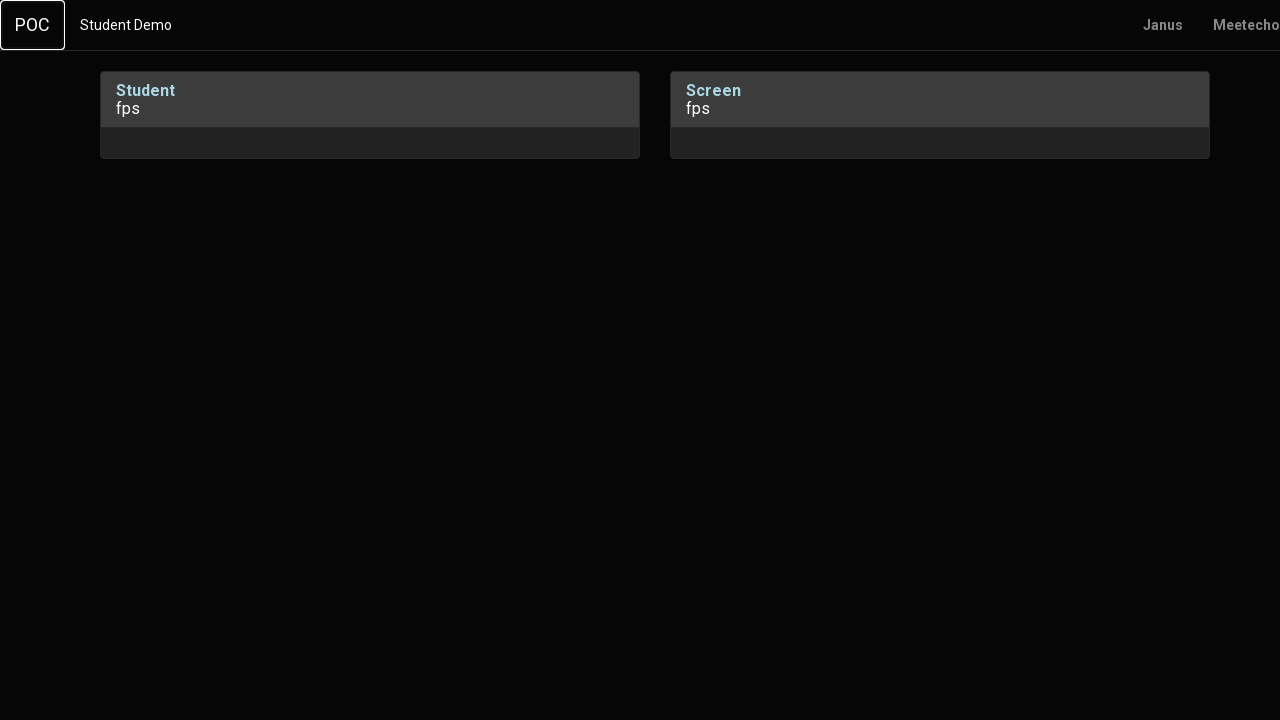

Pressed Enter key to interact with media permission dialog
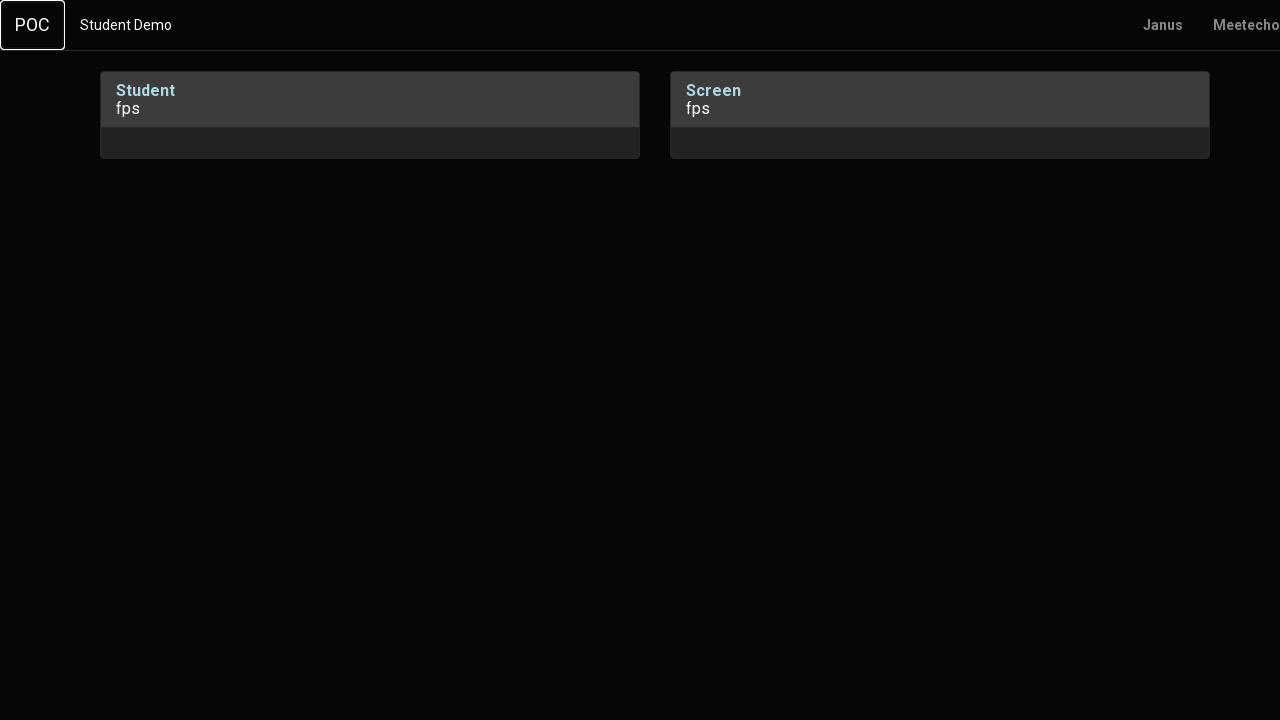

Waited 2 seconds after Enter press
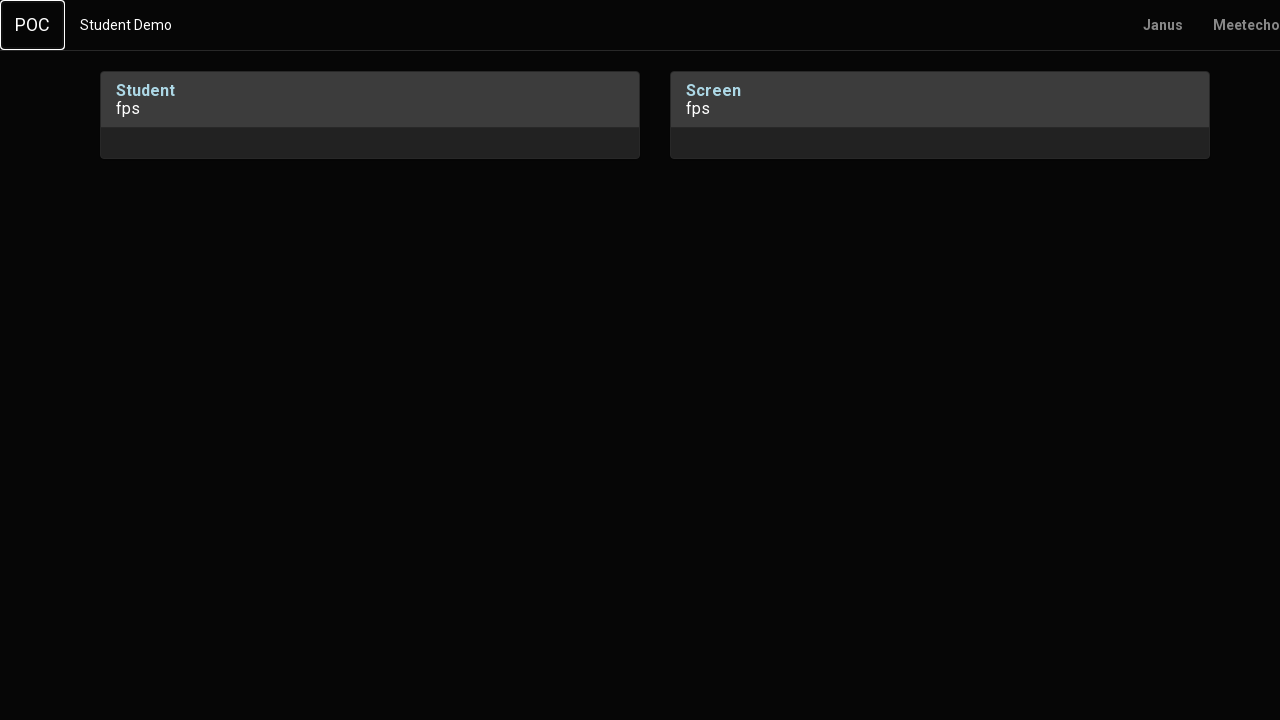

Pressed Tab key for second keyboard navigation
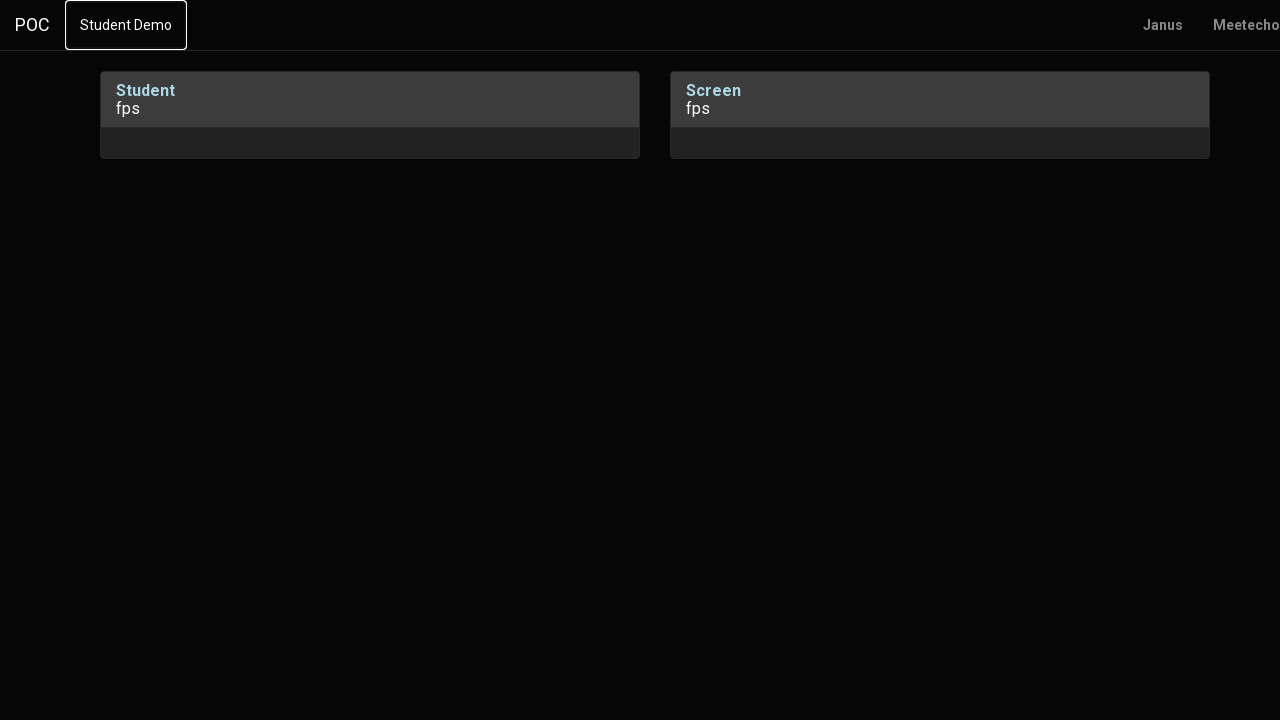

Waited 1 second after second Tab press
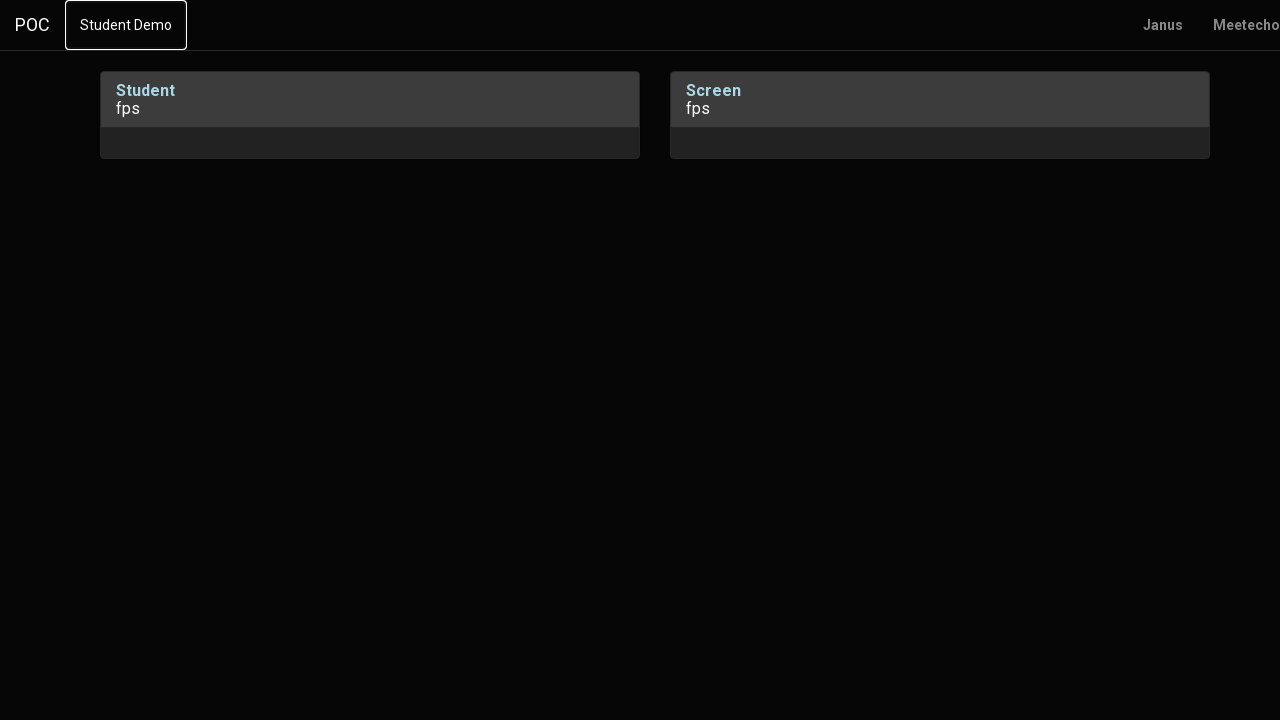

Pressed Tab key for third keyboard navigation
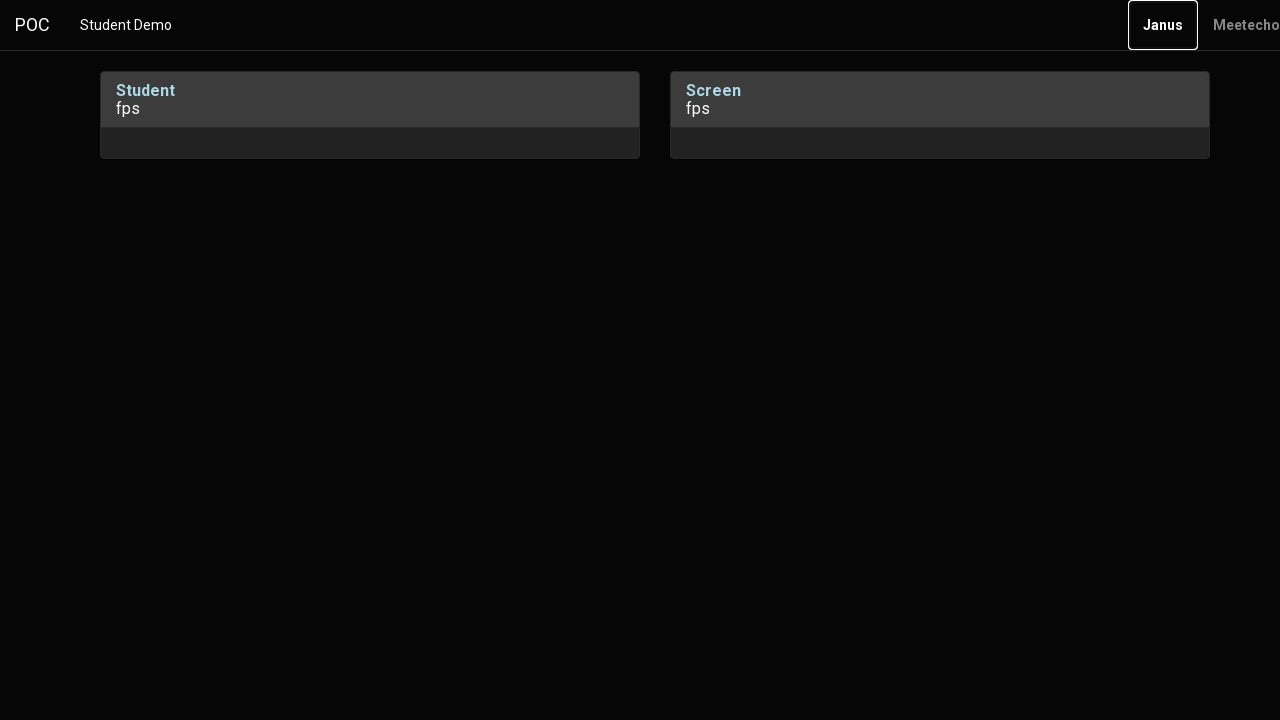

Waited 2 seconds after third Tab press
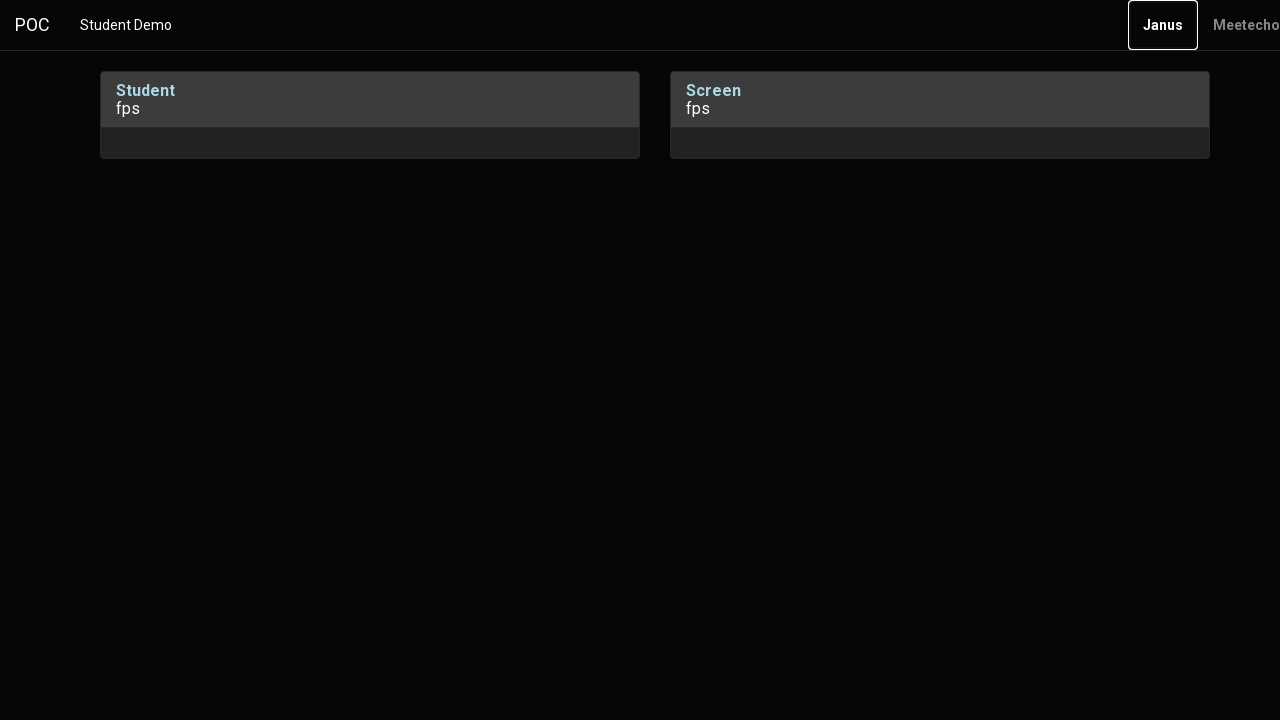

Pressed Enter key to finalize media permission dialog interaction
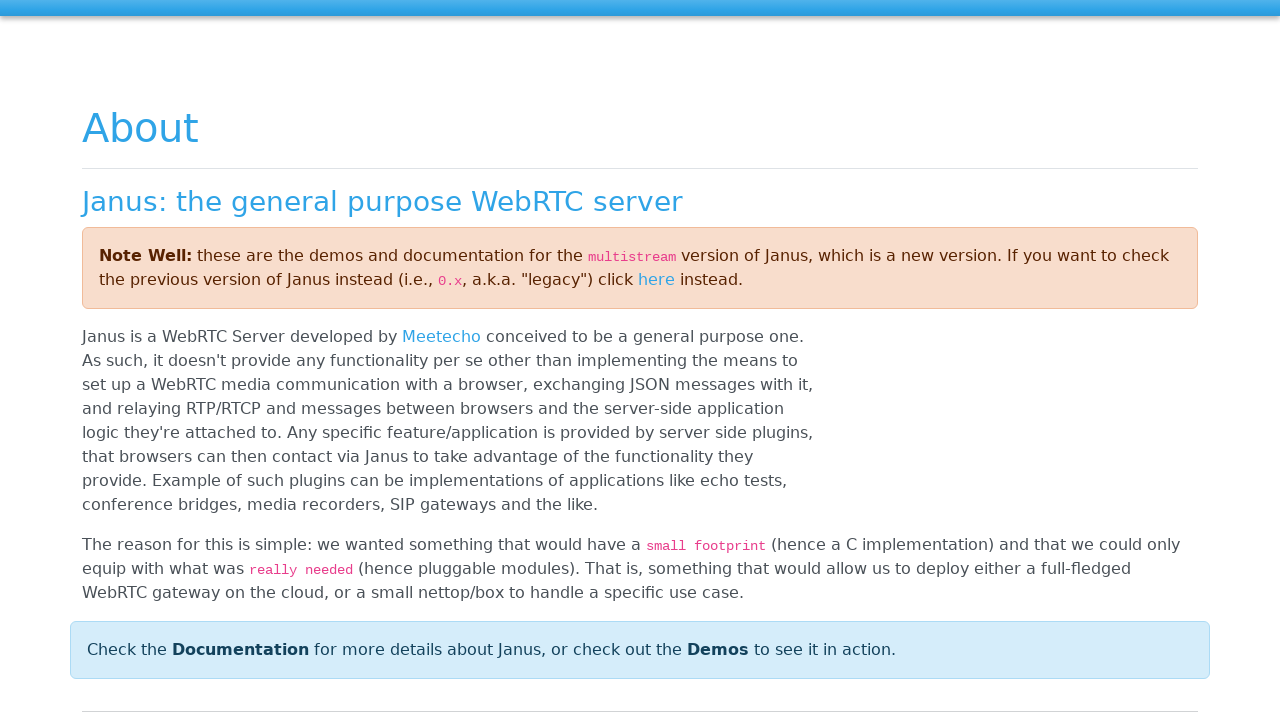

Waited 5 seconds for live student session to be established
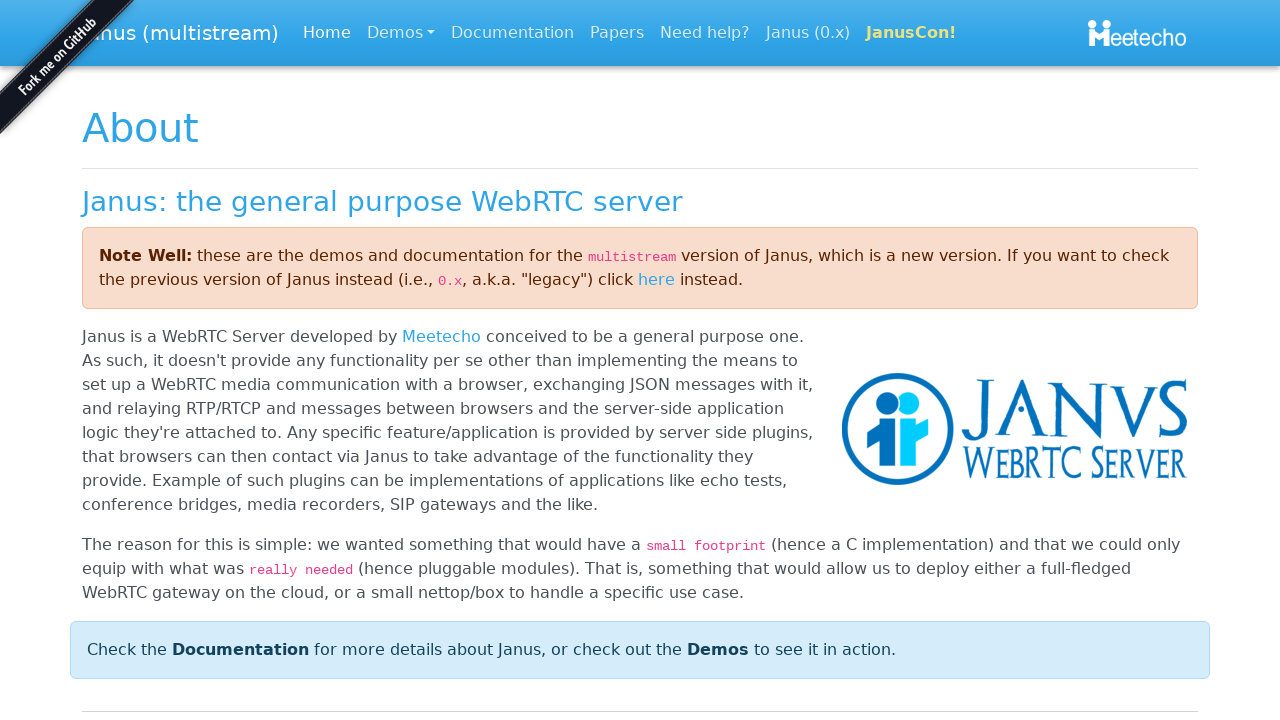

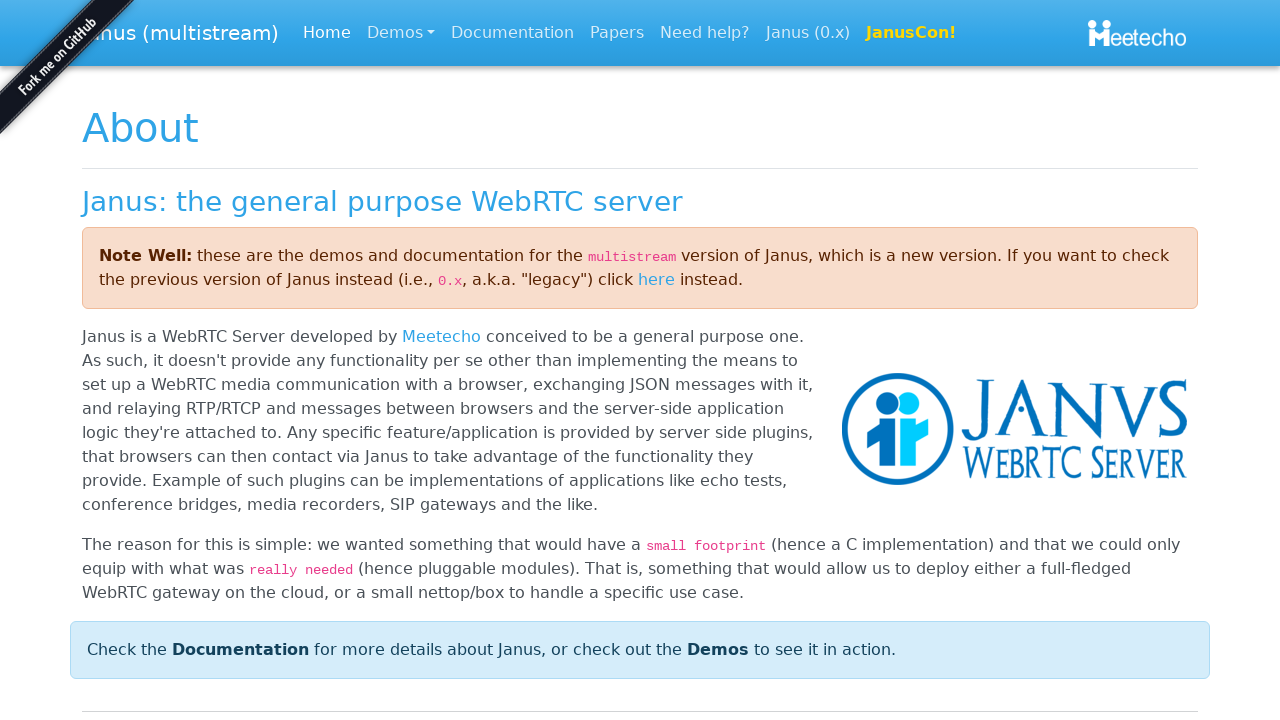